Tests radio button selection functionality by clicking on the male radio button on a test automation practice page.

Starting URL: https://testautomationpractice.blogspot.com/

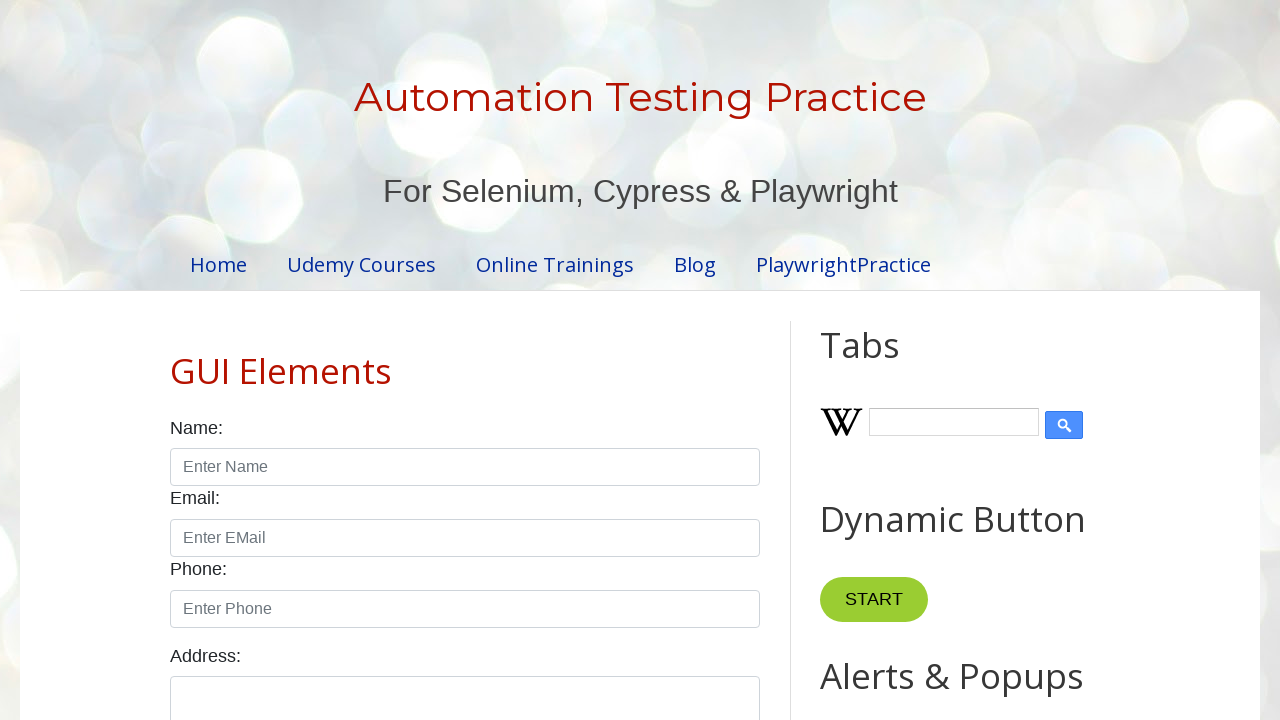

Navigated to test automation practice page
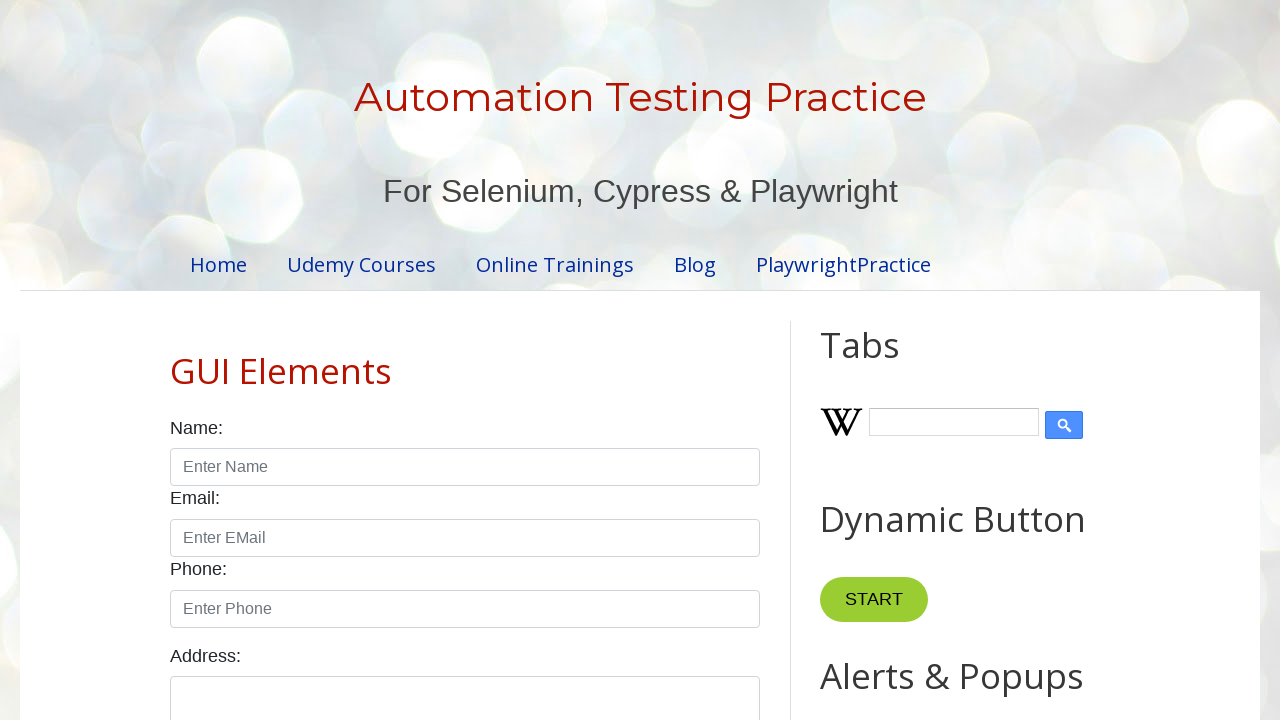

Clicked the male radio button at (176, 360) on input#male
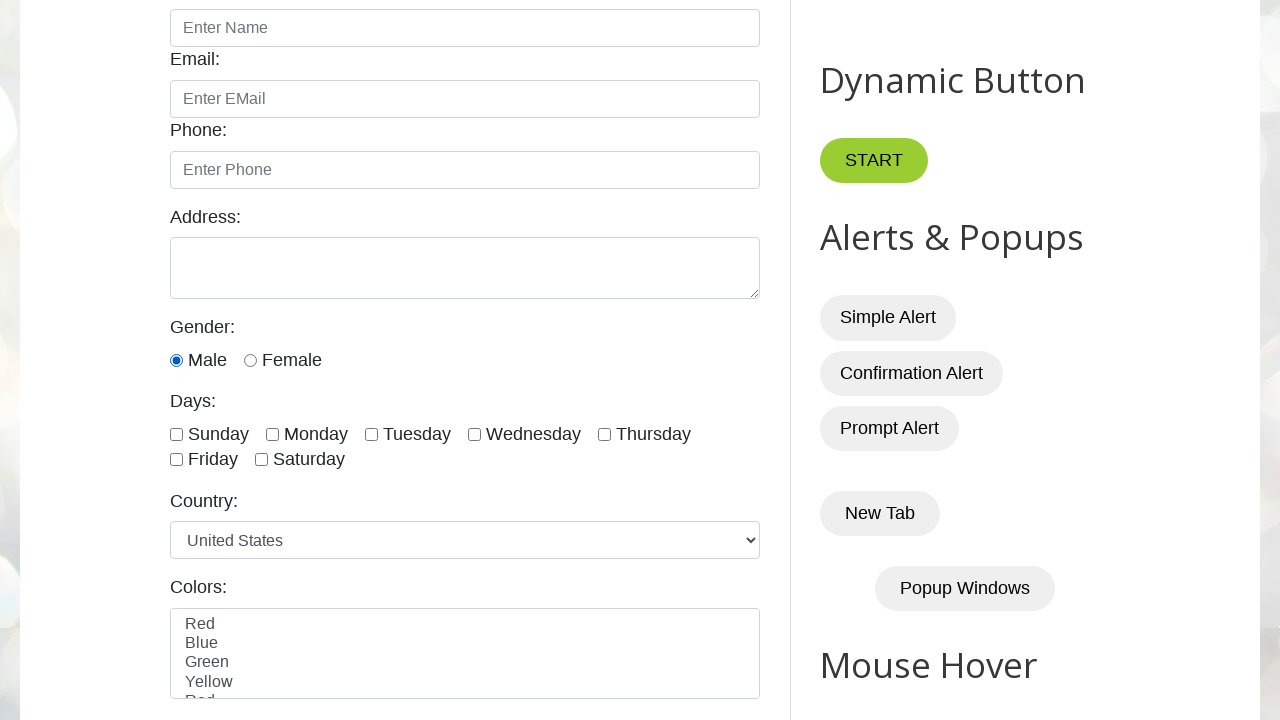

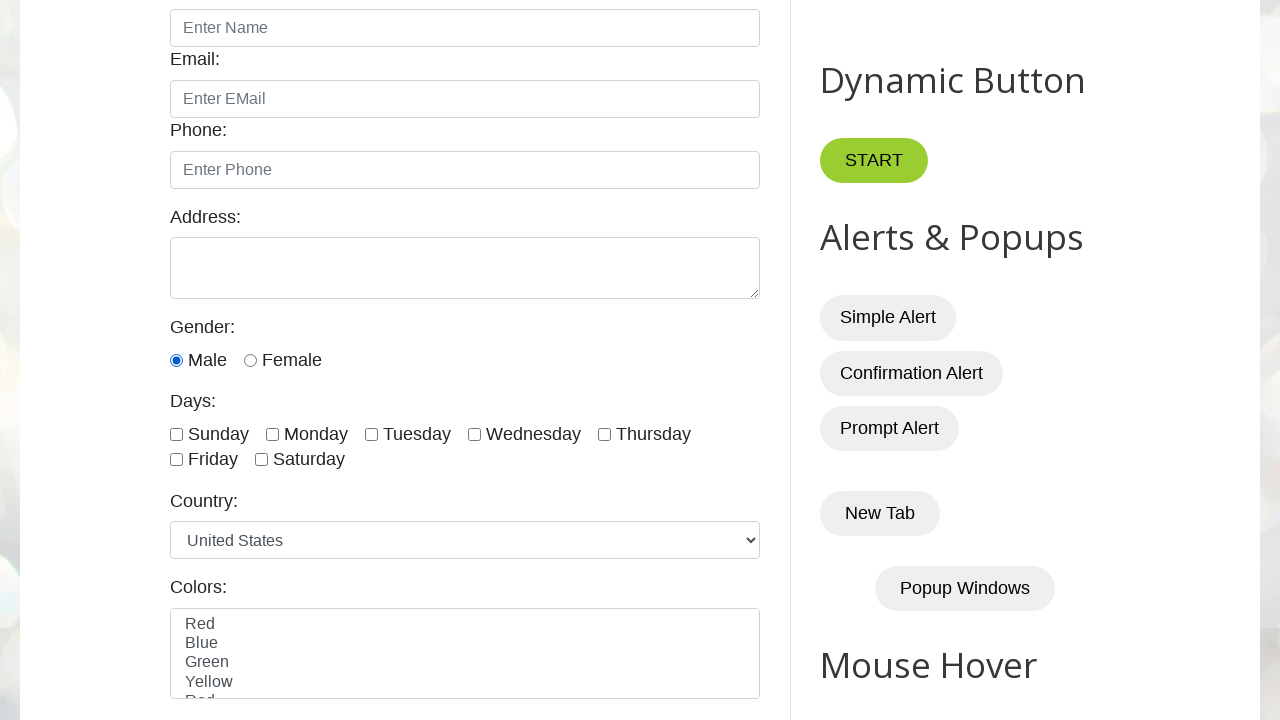